Tests opting out of A/B tests by adding an opt-out cookie after visiting the page, then refreshing to verify the page shows "No A/B Test" heading.

Starting URL: http://the-internet.herokuapp.com/abtest

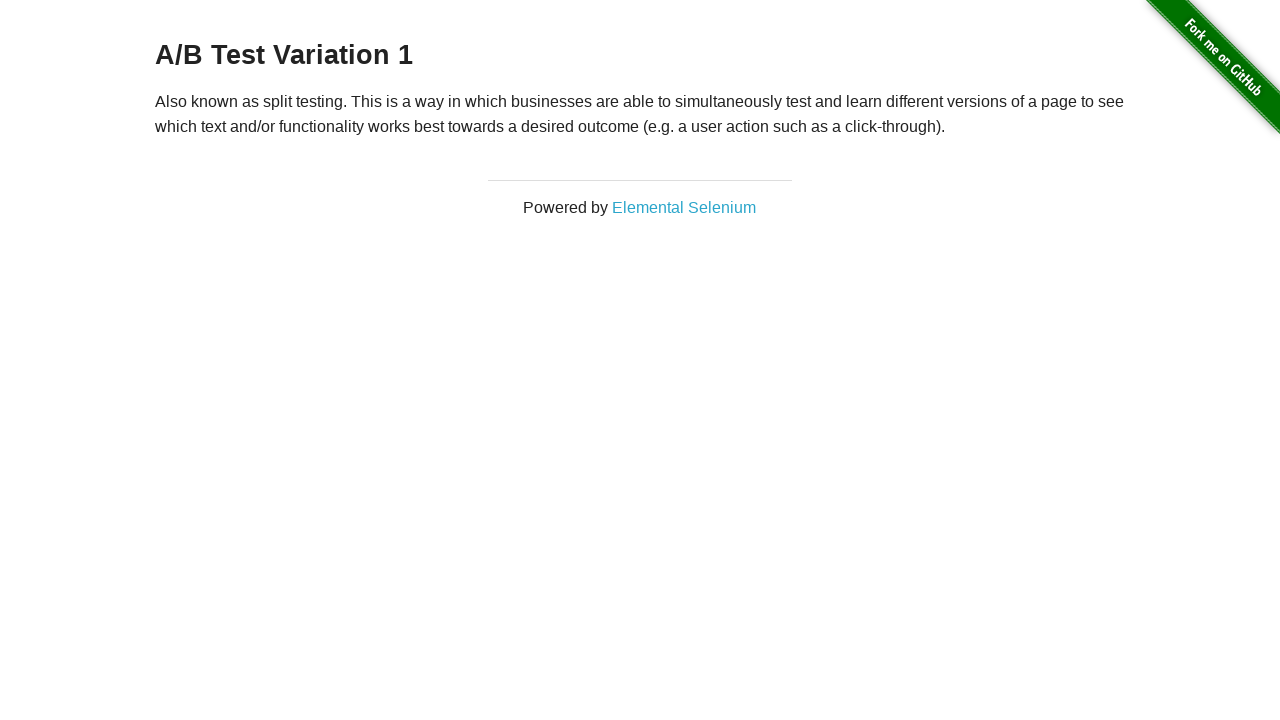

Waited for h3 heading to load on A/B test page
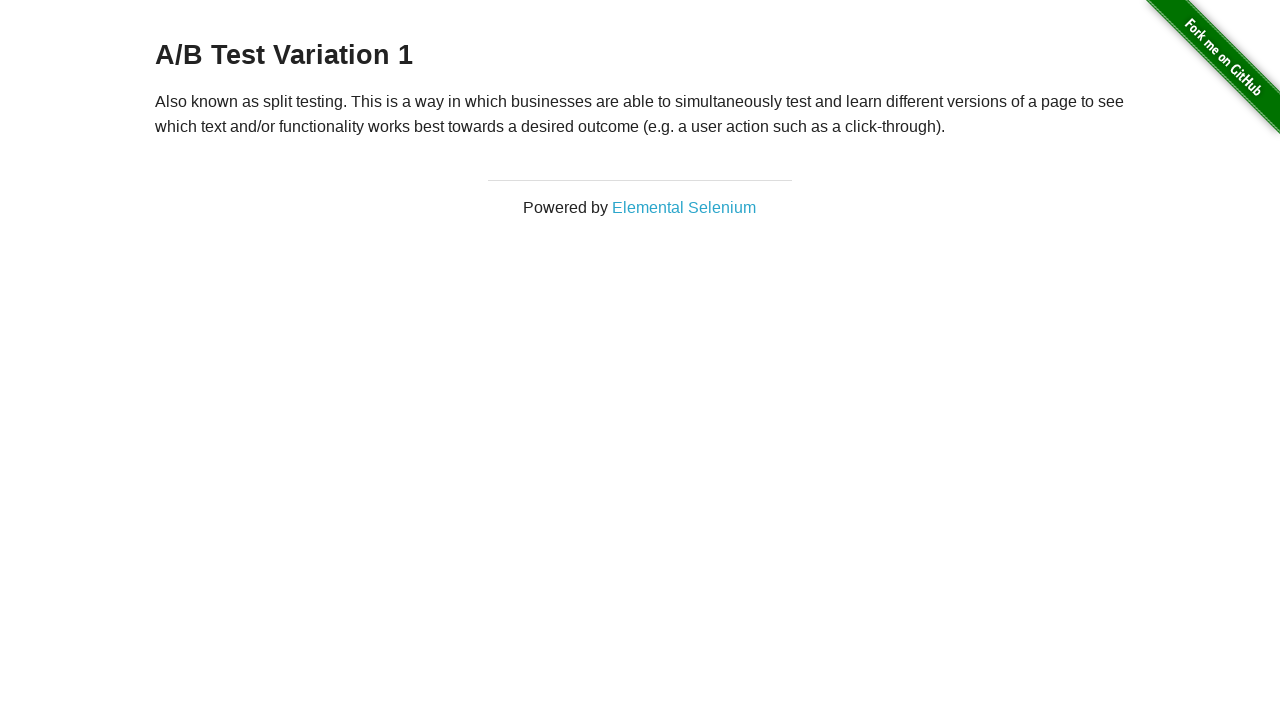

Retrieved heading text content
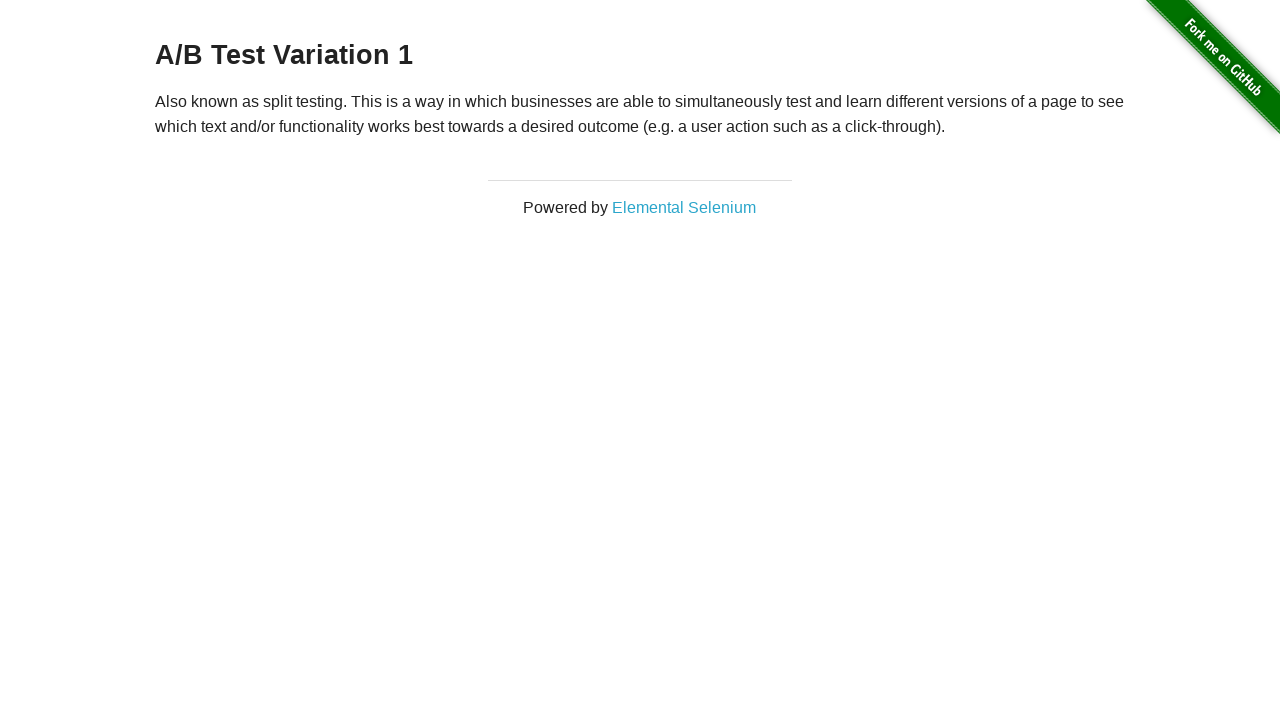

Verified heading starts with 'A/B Test'
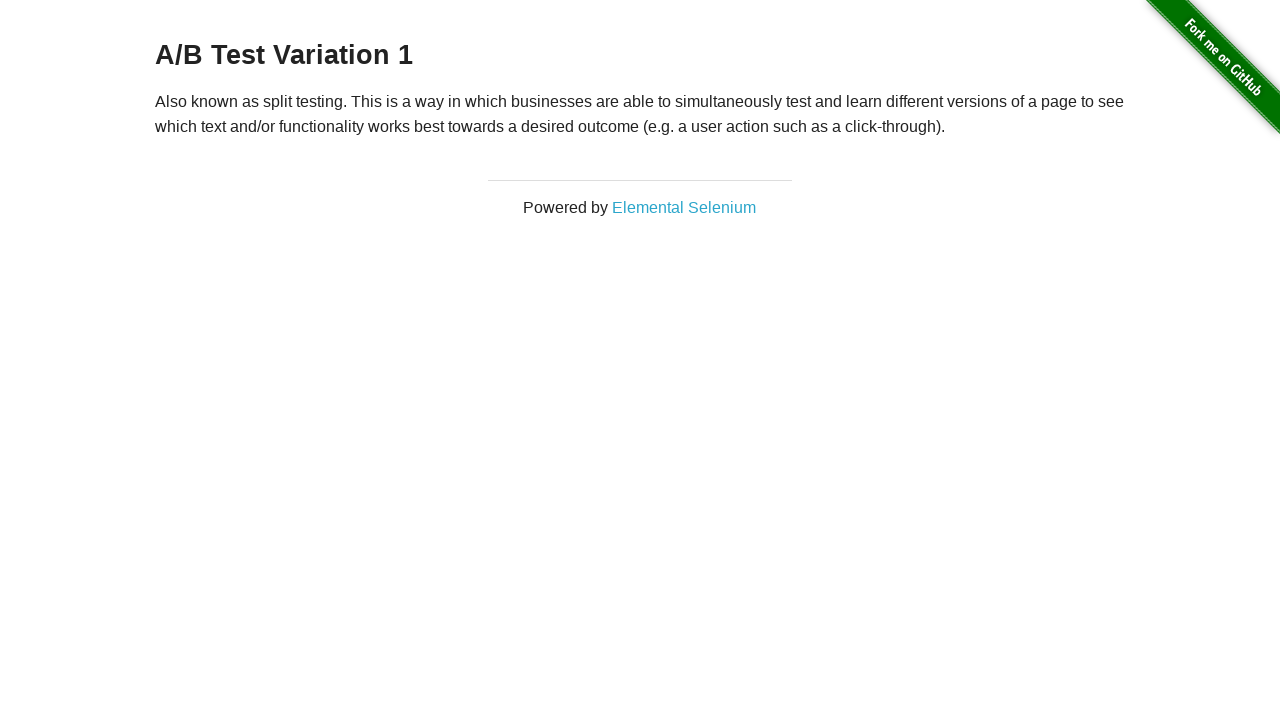

Added optimizelyOptOut cookie to context
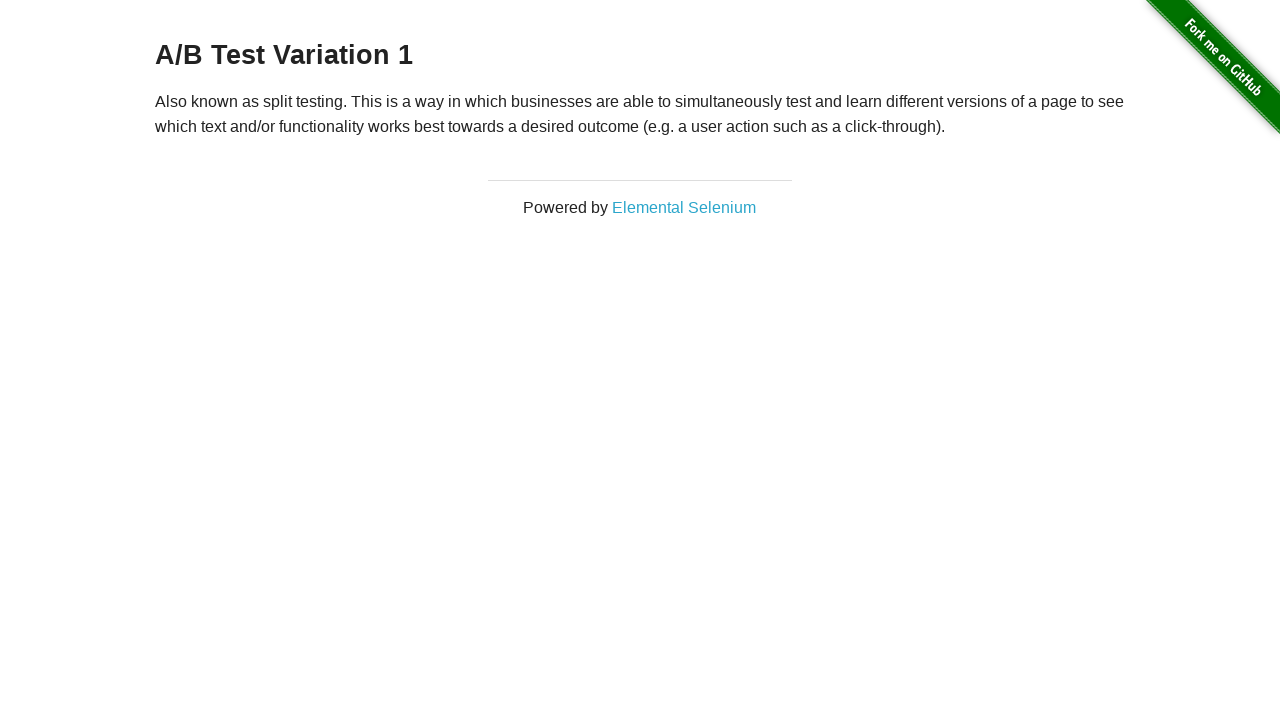

Reloaded page after adding opt-out cookie
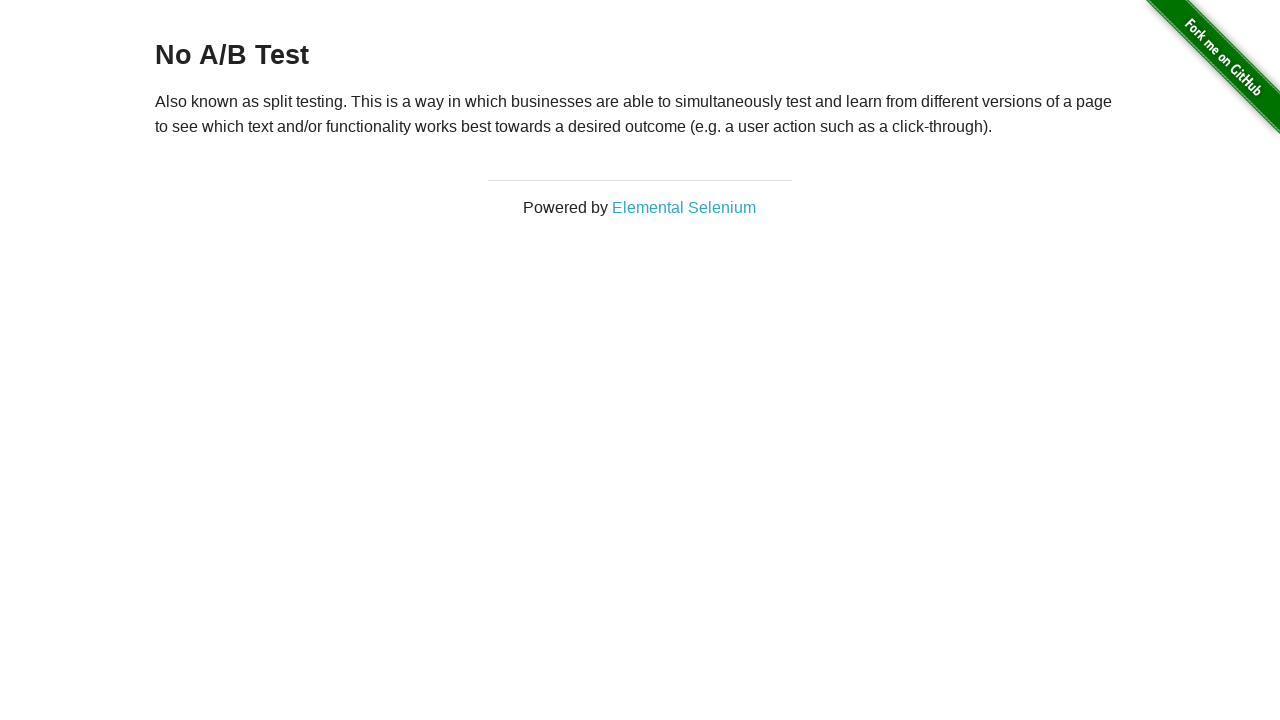

Waited for h3 heading to load after page reload
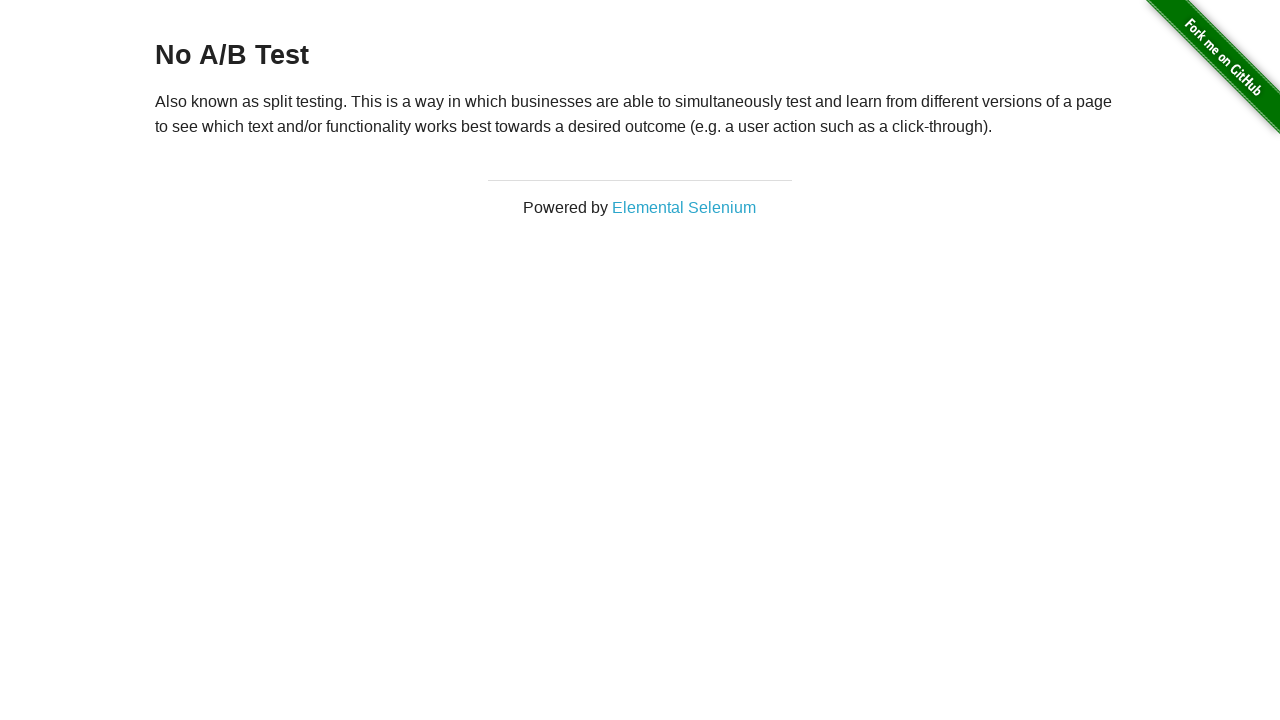

Retrieved heading text content after opt-out
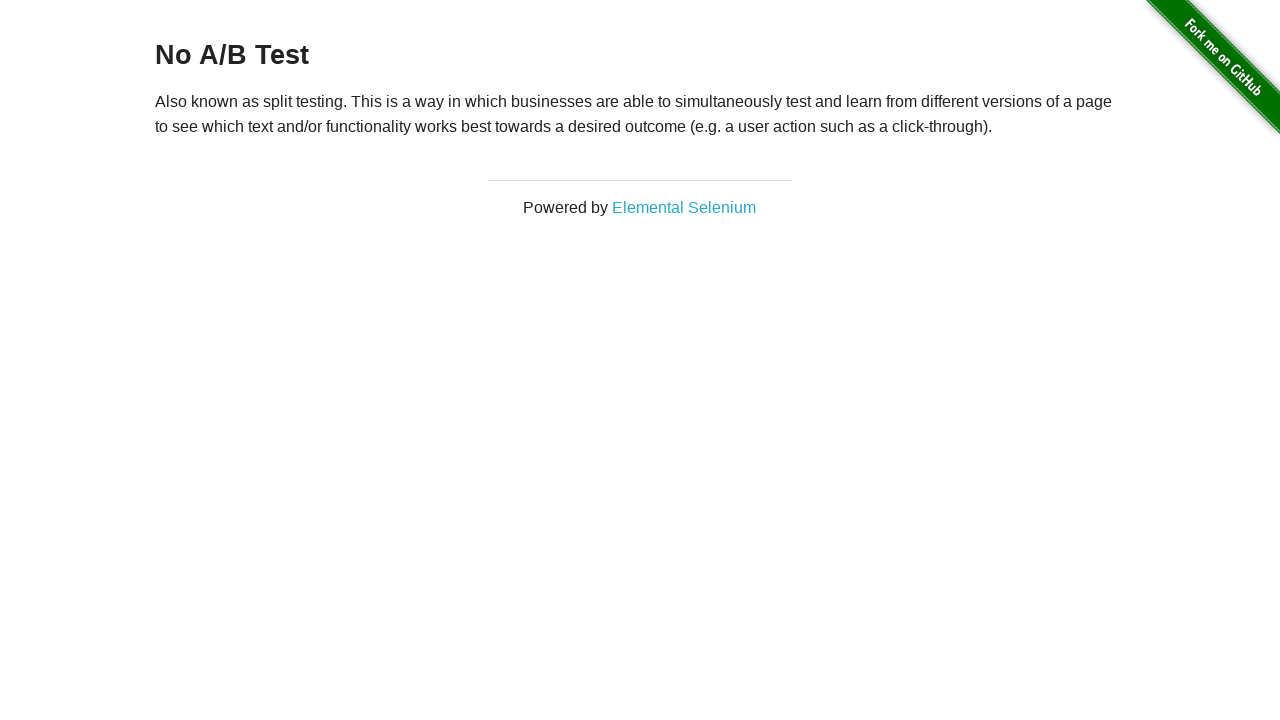

Verified heading starts with 'No A/B Test' - opt-out successful
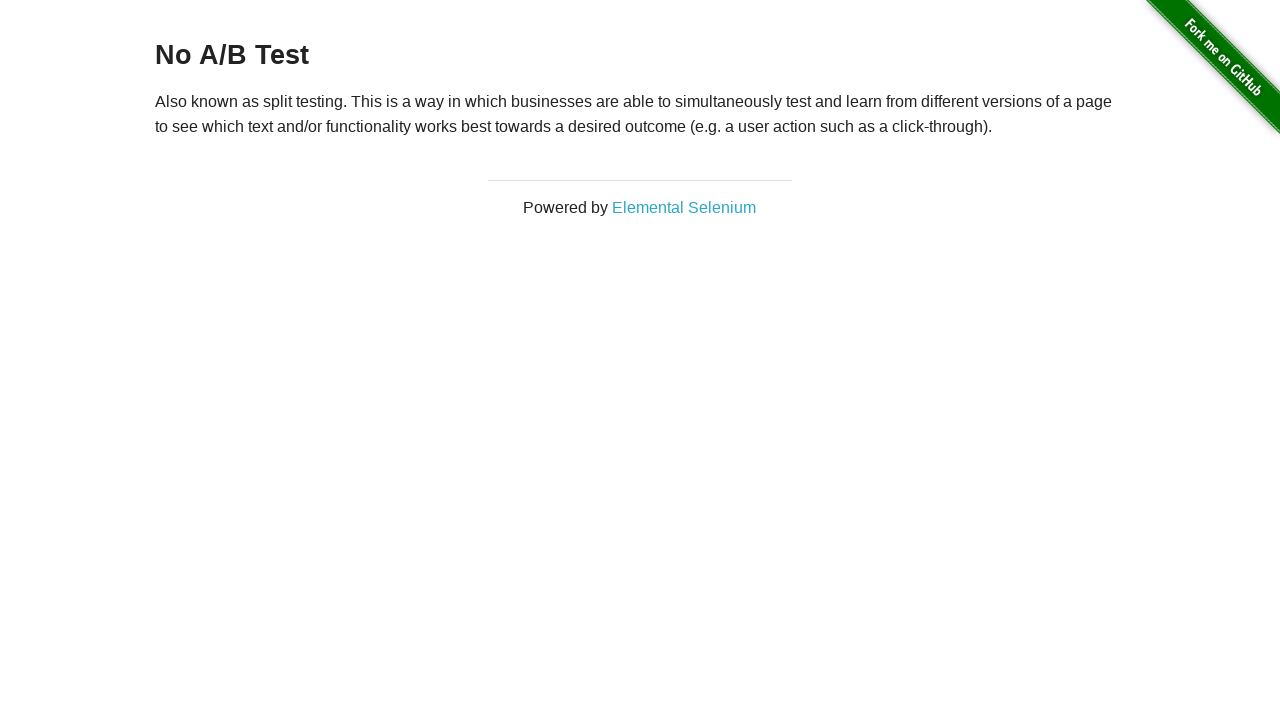

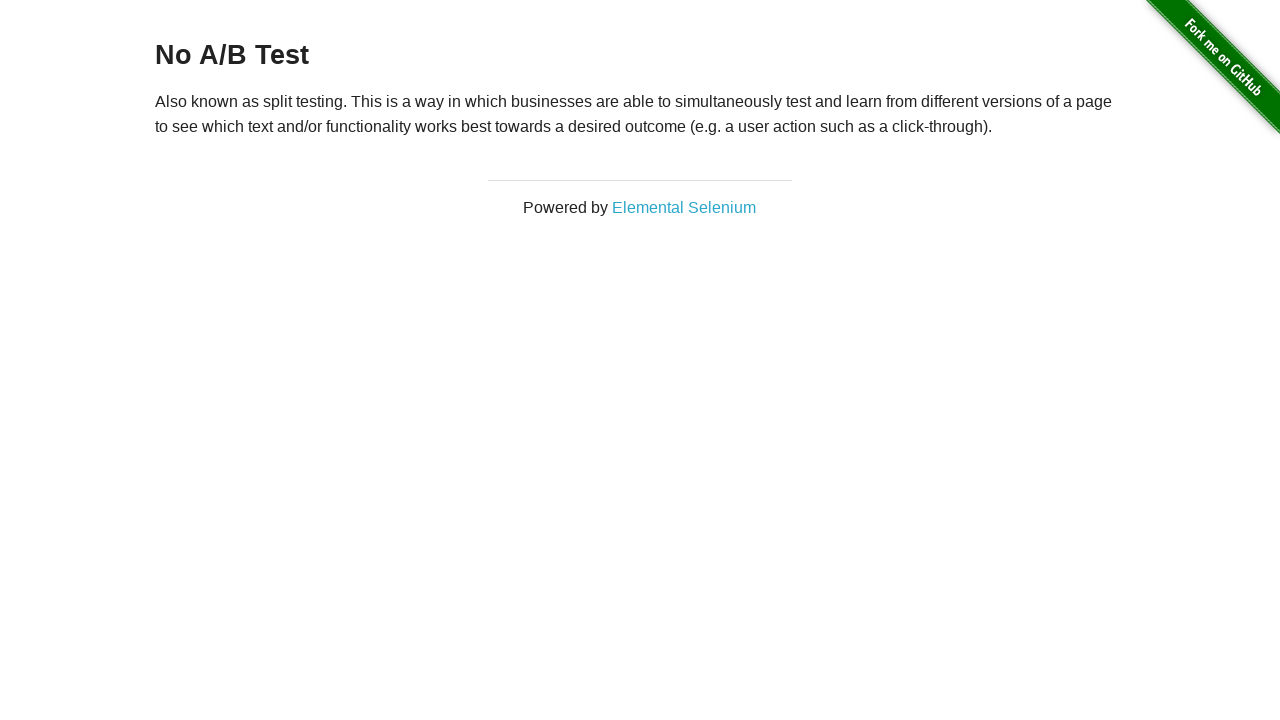